Navigates between two websites, clicks on a dropdown link, and tests browser navigation controls (back, forward, refresh)

Starting URL: https://parabank.parasoft.com/

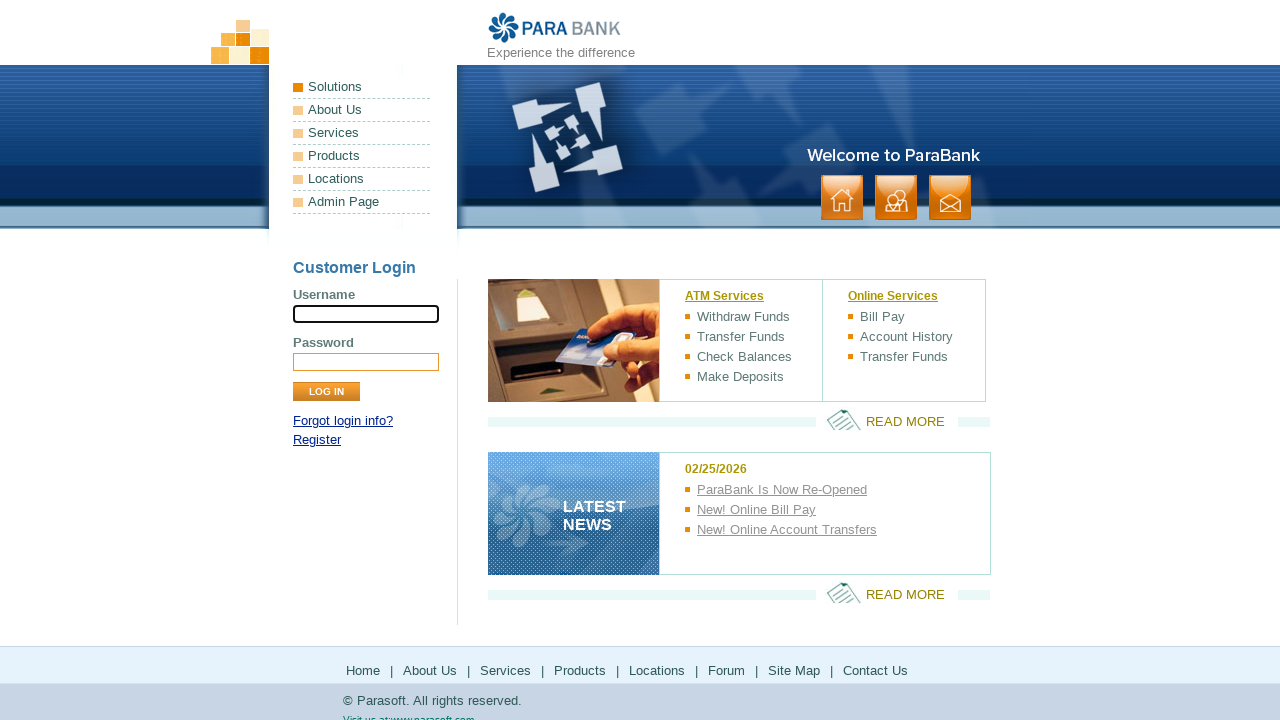

Navigated to ParaBank home page
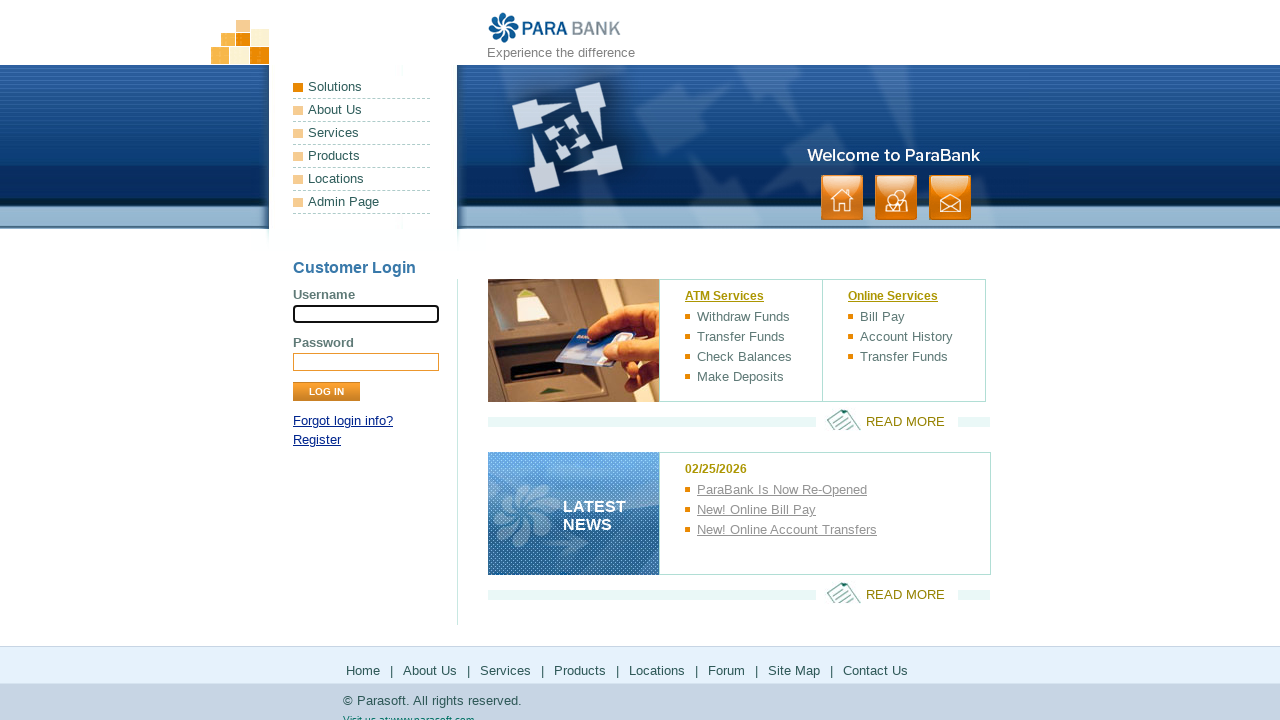

Navigated to The Internet website
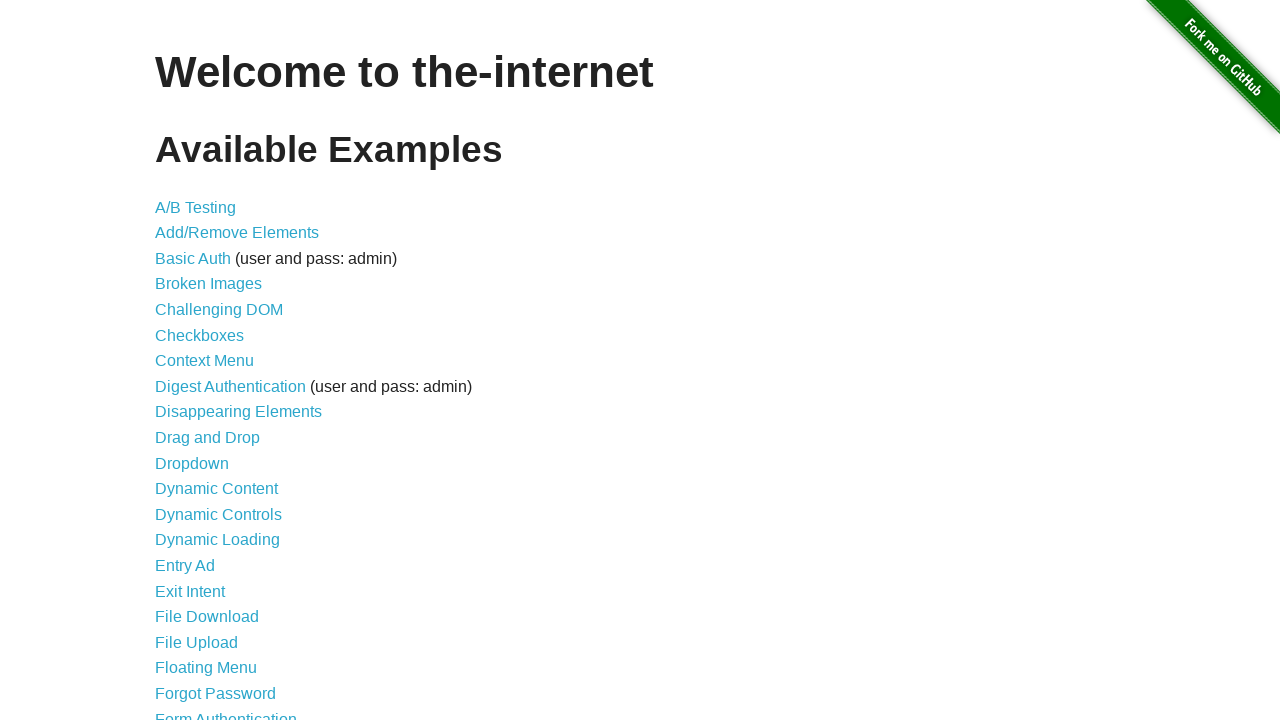

Clicked on Dropdown link at (192, 463) on xpath=//a[normalize-space()='Dropdown']
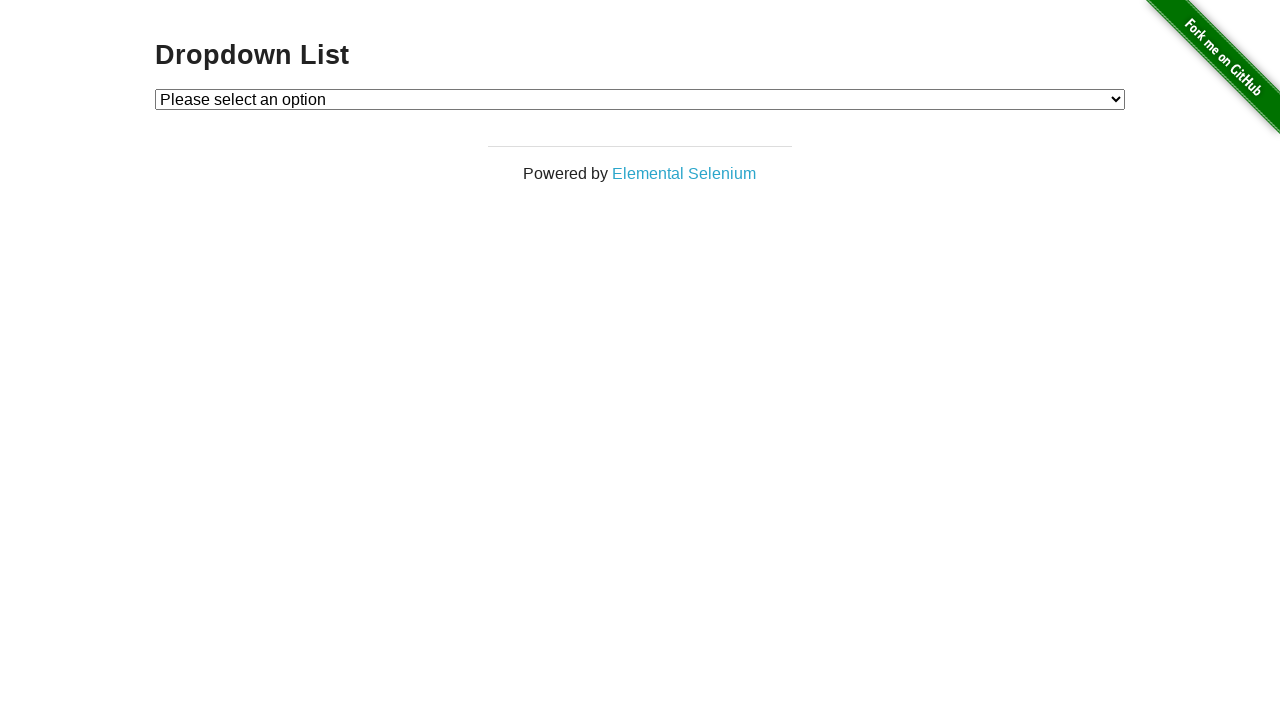

Navigated back to previous page using back button
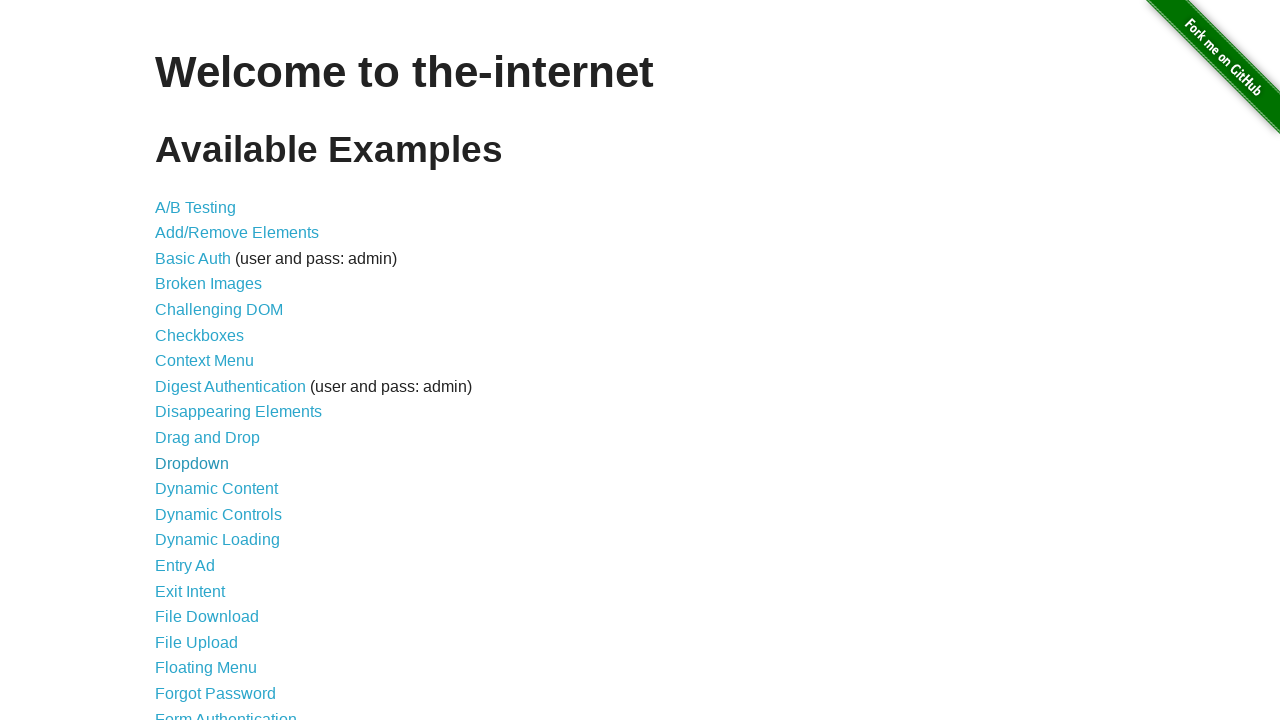

Navigated forward to Dropdown page using forward button
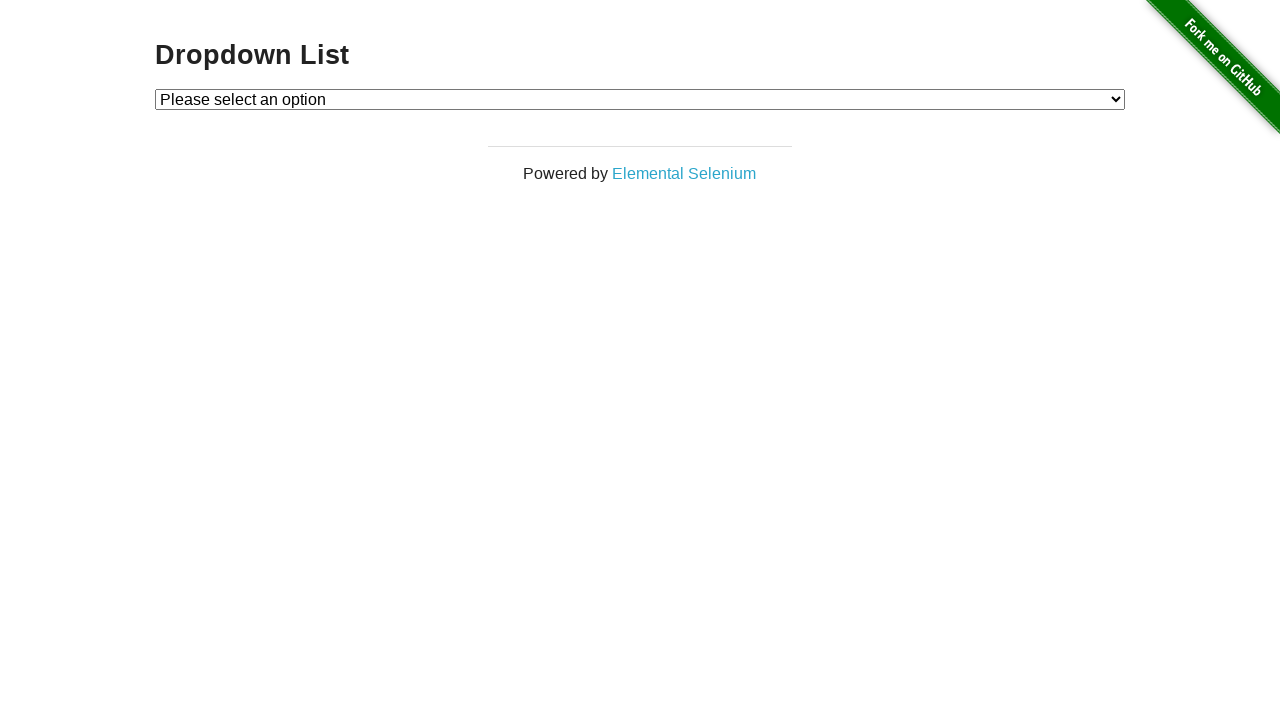

Refreshed the current page
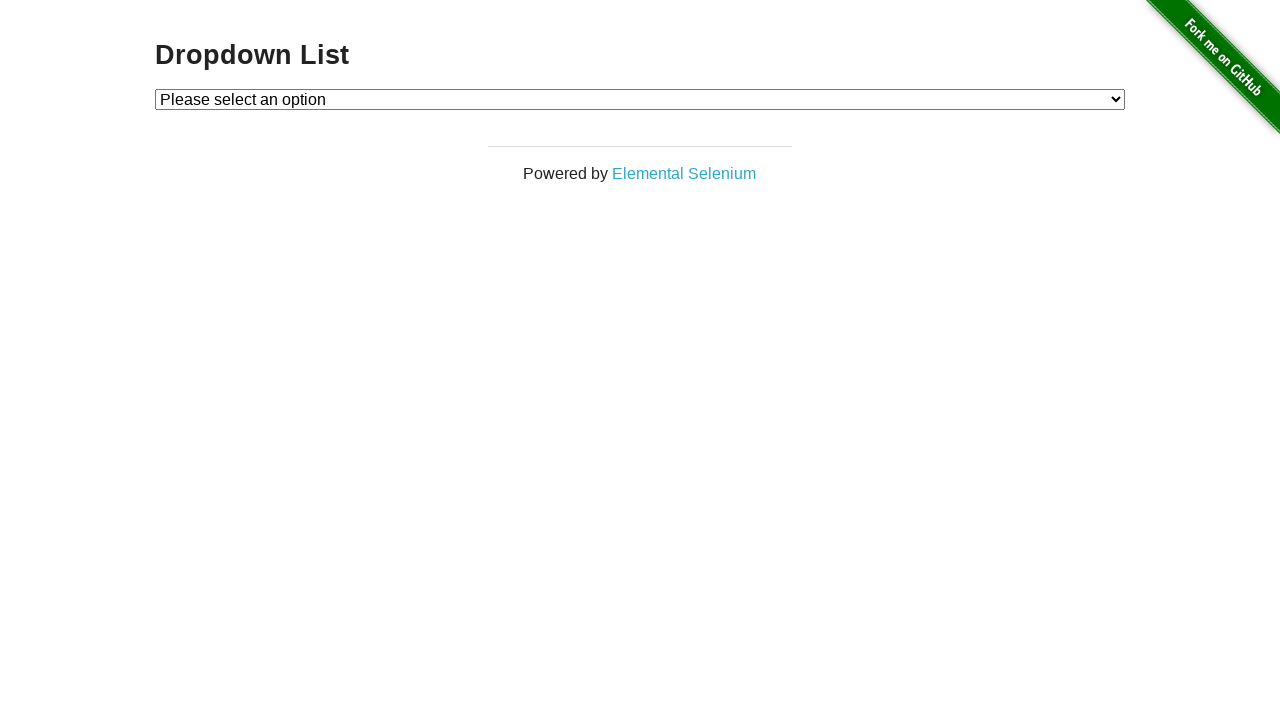

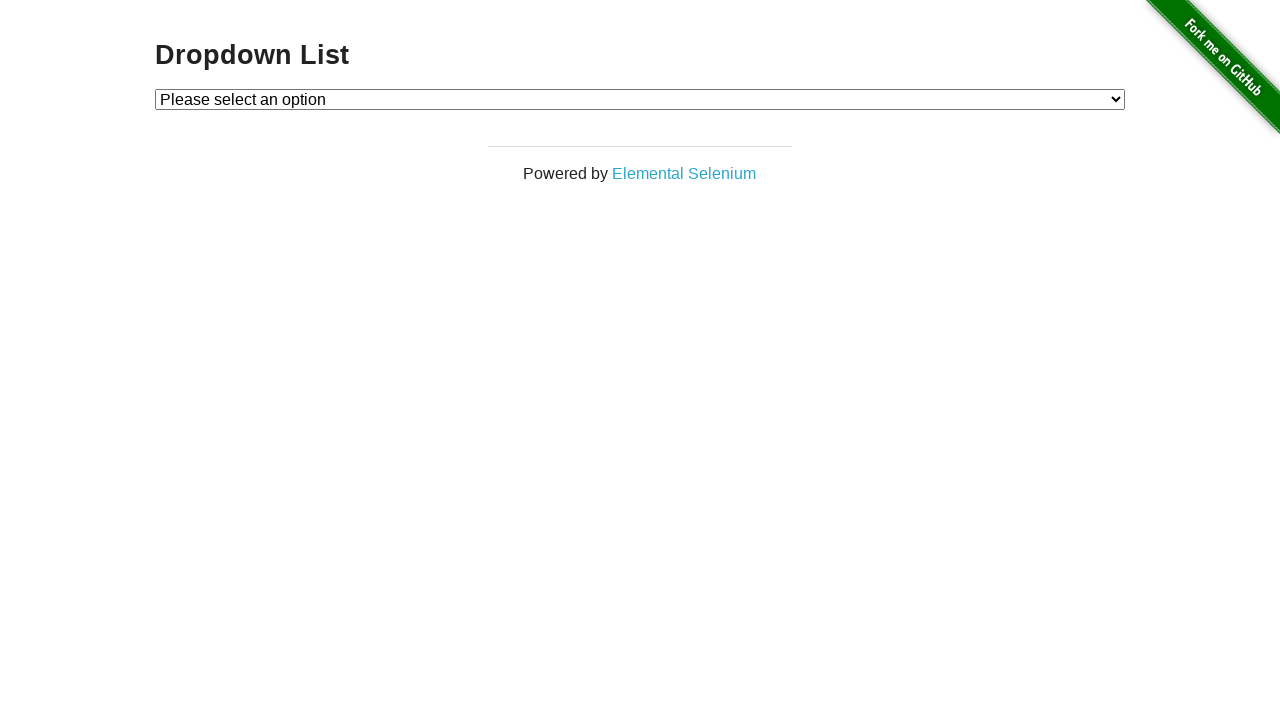